Tests e-commerce flow by navigating through categories, selecting a laptop product (MacBook Pro), and adding it to cart with alert confirmation

Starting URL: https://www.demoblaze.com/index.html

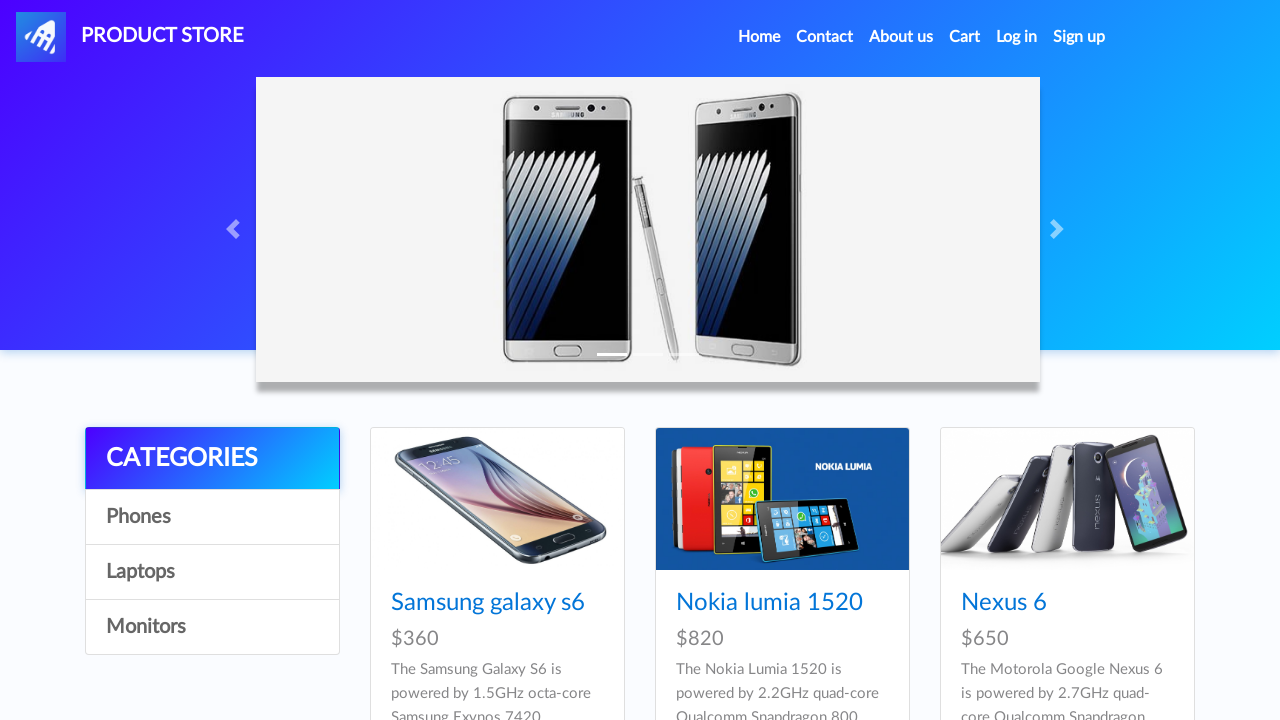

Clicked Home button from navigation bar at (759, 37) on (//a[@class='nav-link'])[1]
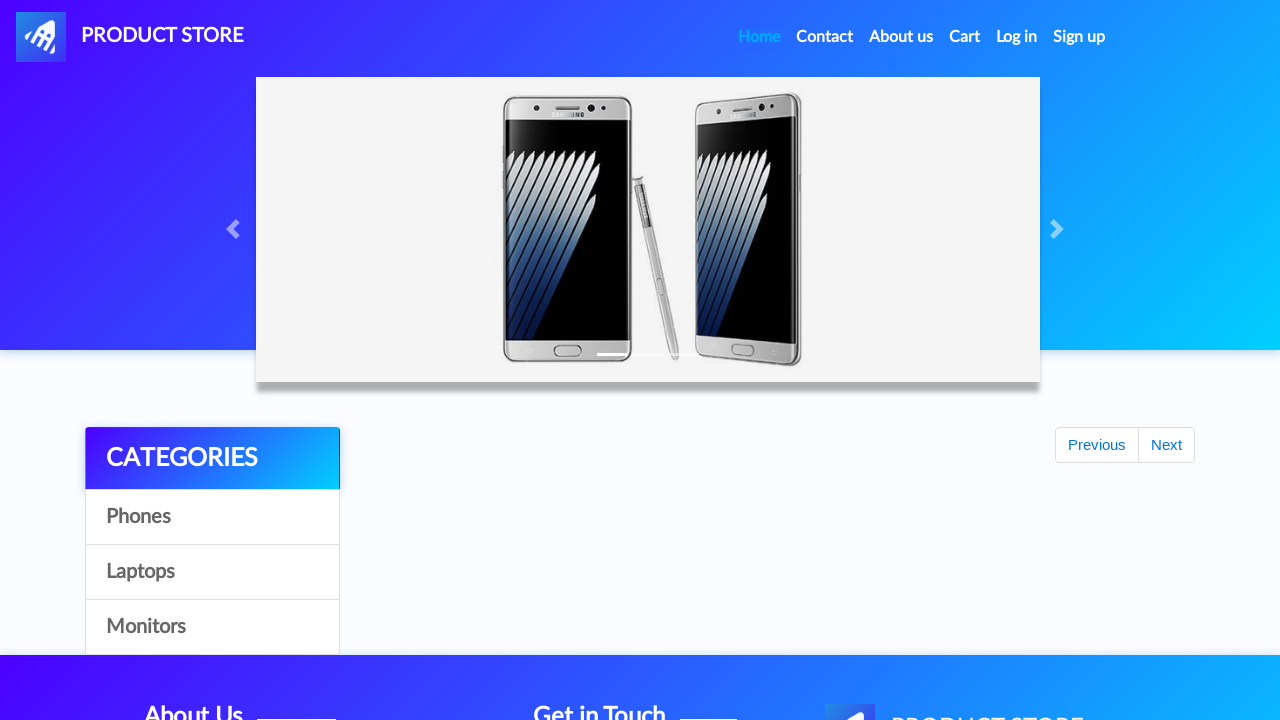

Clicked Laptops category at (212, 572) on xpath=//a[3]
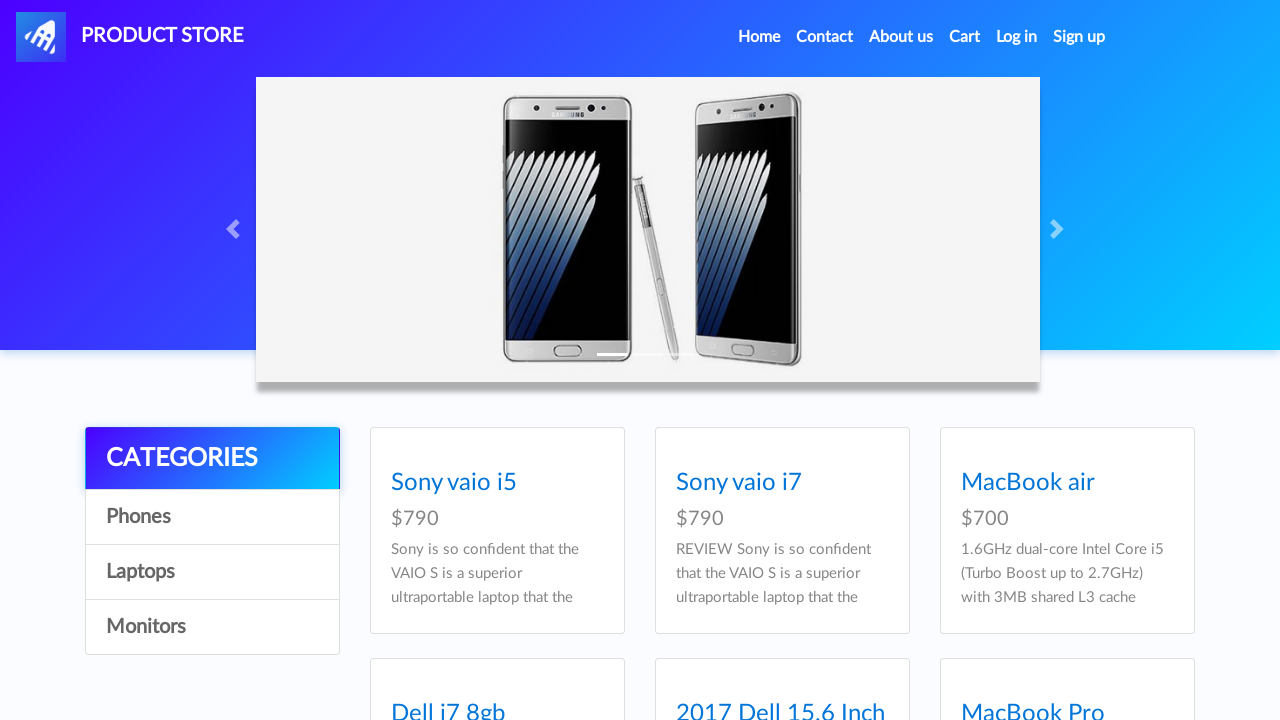

Waited for MacBook Pro product to load
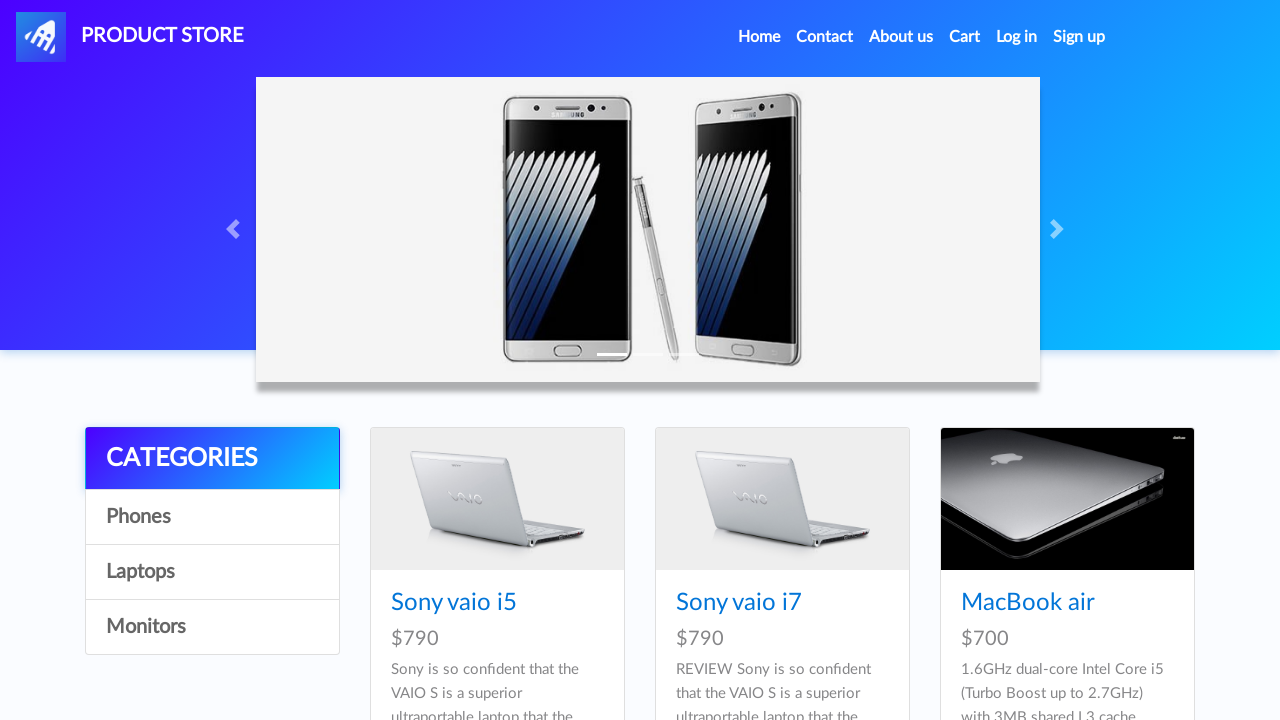

Clicked MacBook Pro product at (1033, 361) on (//a[normalize-space()='MacBook Pro'])[1]
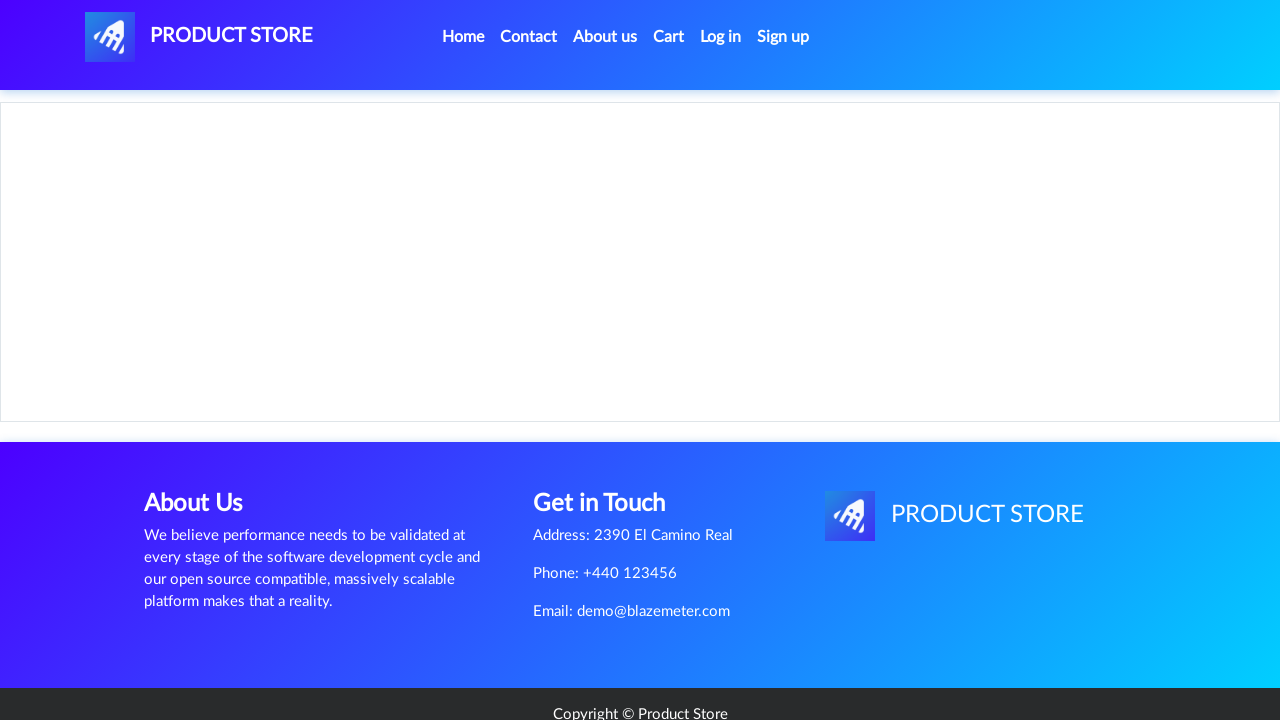

Clicked Add to Cart button at (610, 440) on (//a[normalize-space()='Add to cart'])[1]
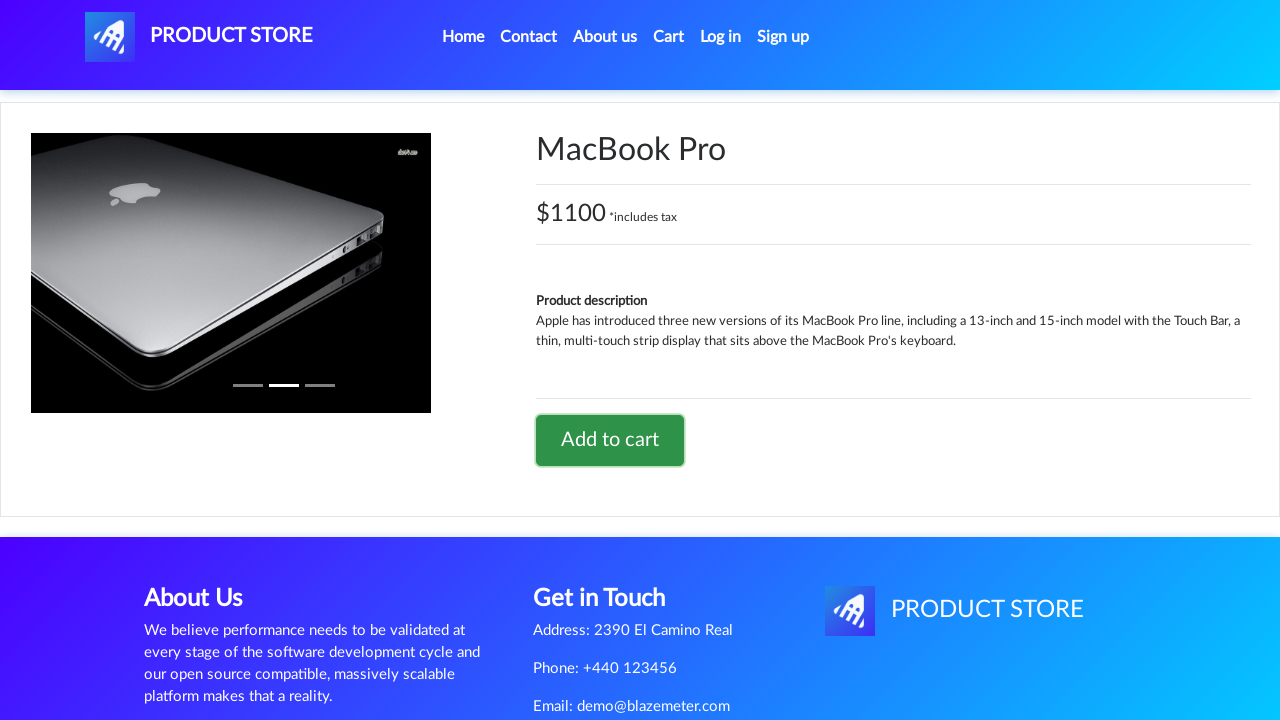

Accepted alert confirmation for product added to cart
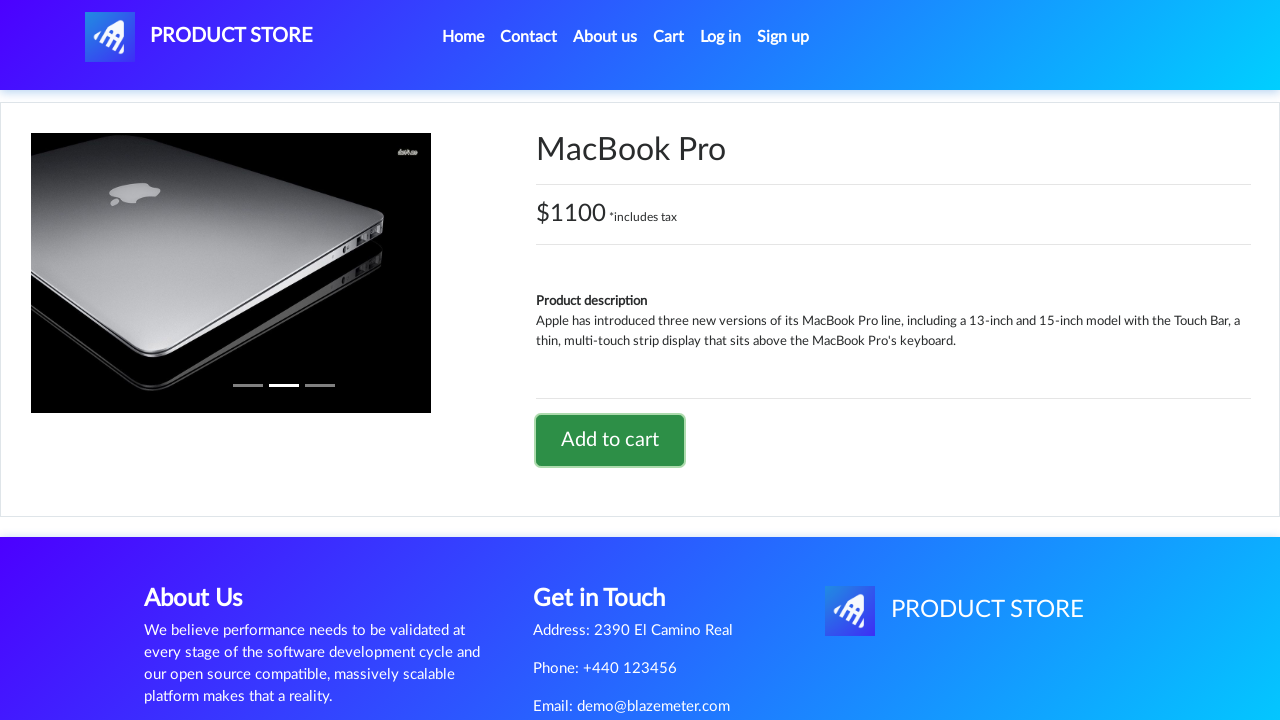

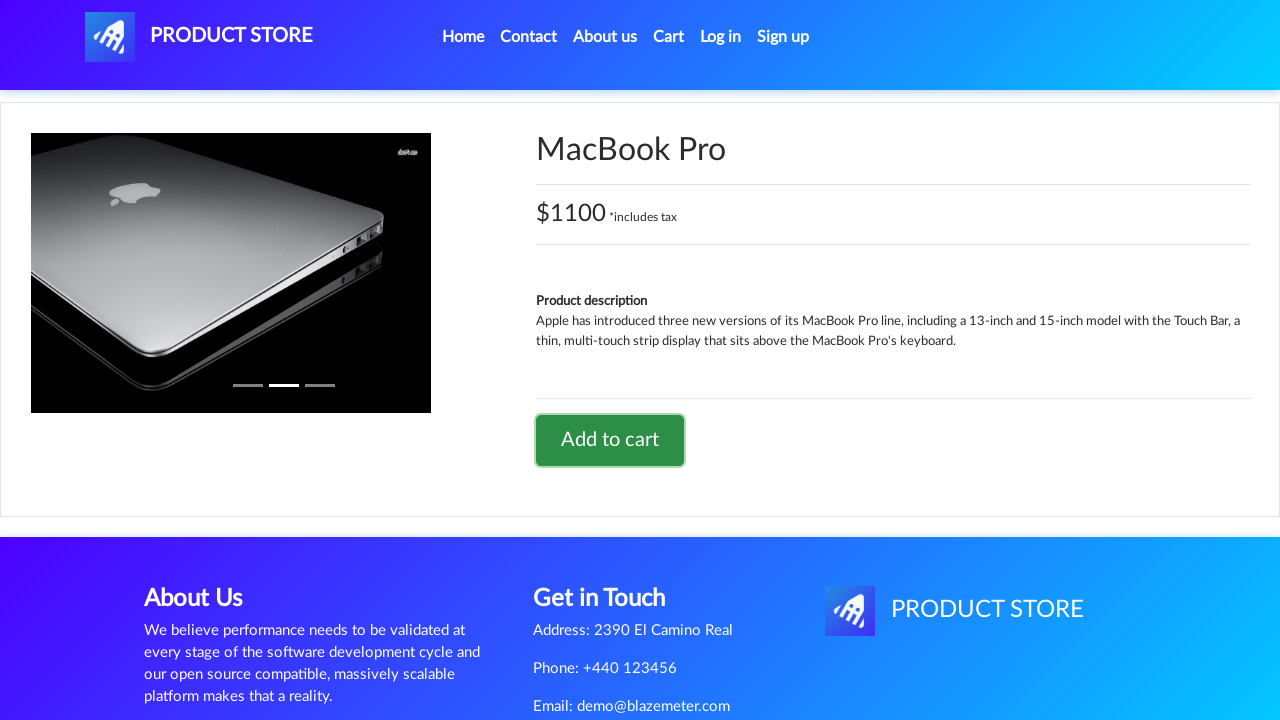